Tests keyboard shortcuts for copy and paste functionality between two text input fields on a text comparison website

Starting URL: https://text-compare.com/

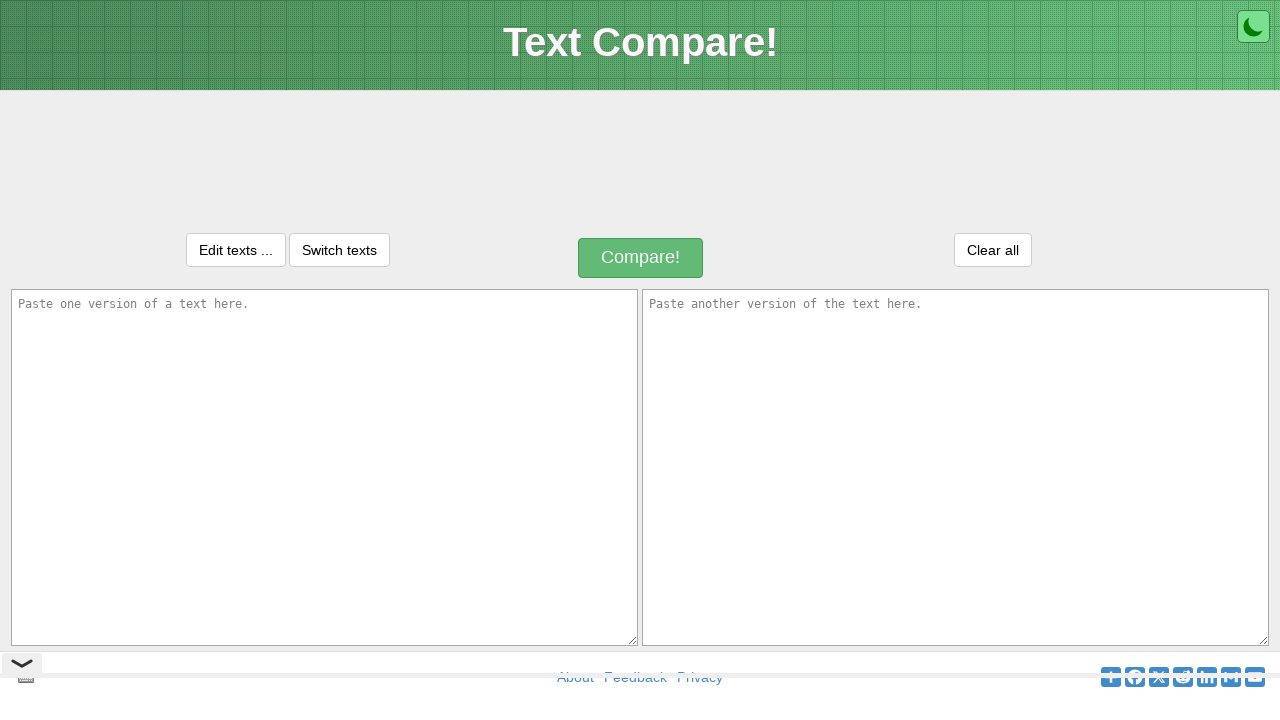

Navigated to text-compare.com
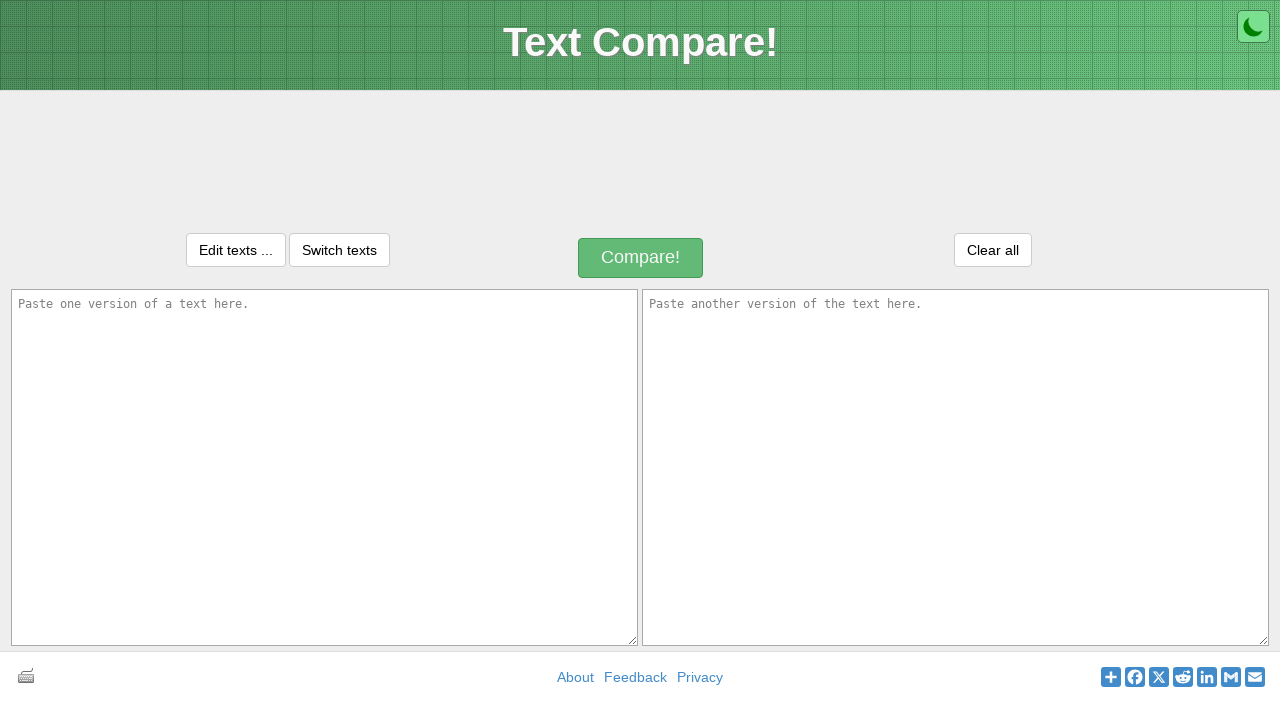

Located first text input field
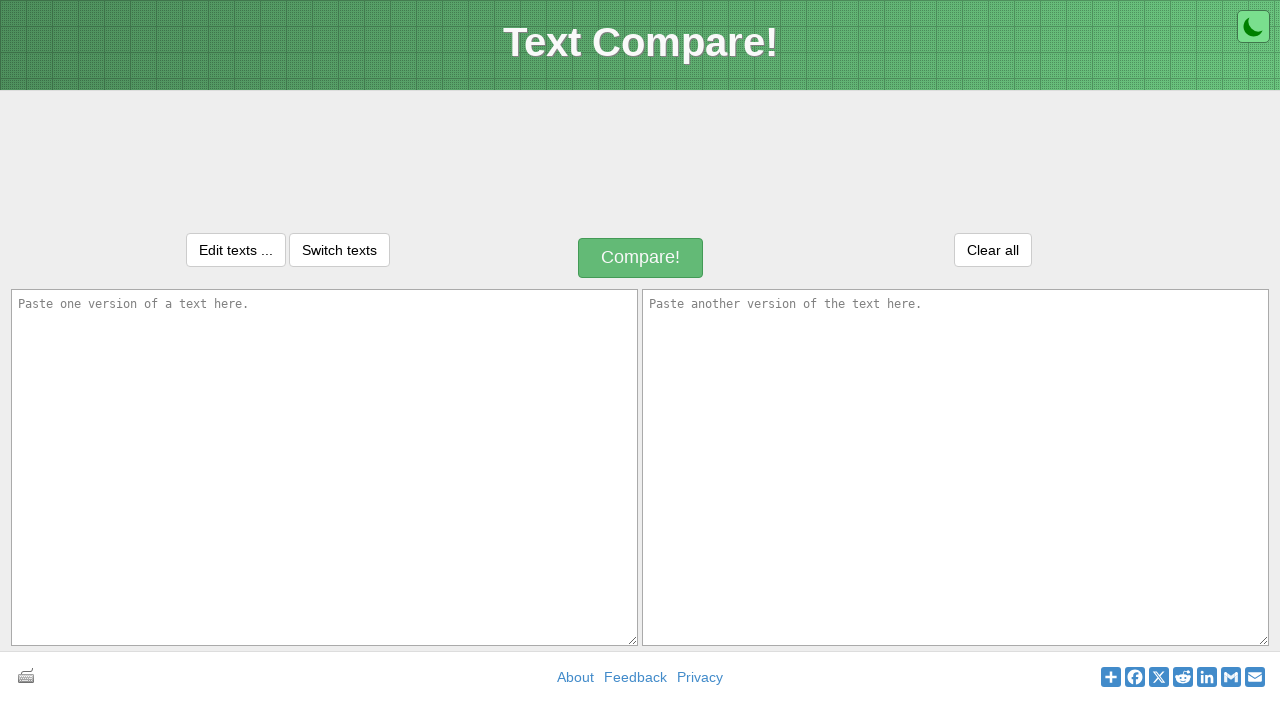

Located second text input field
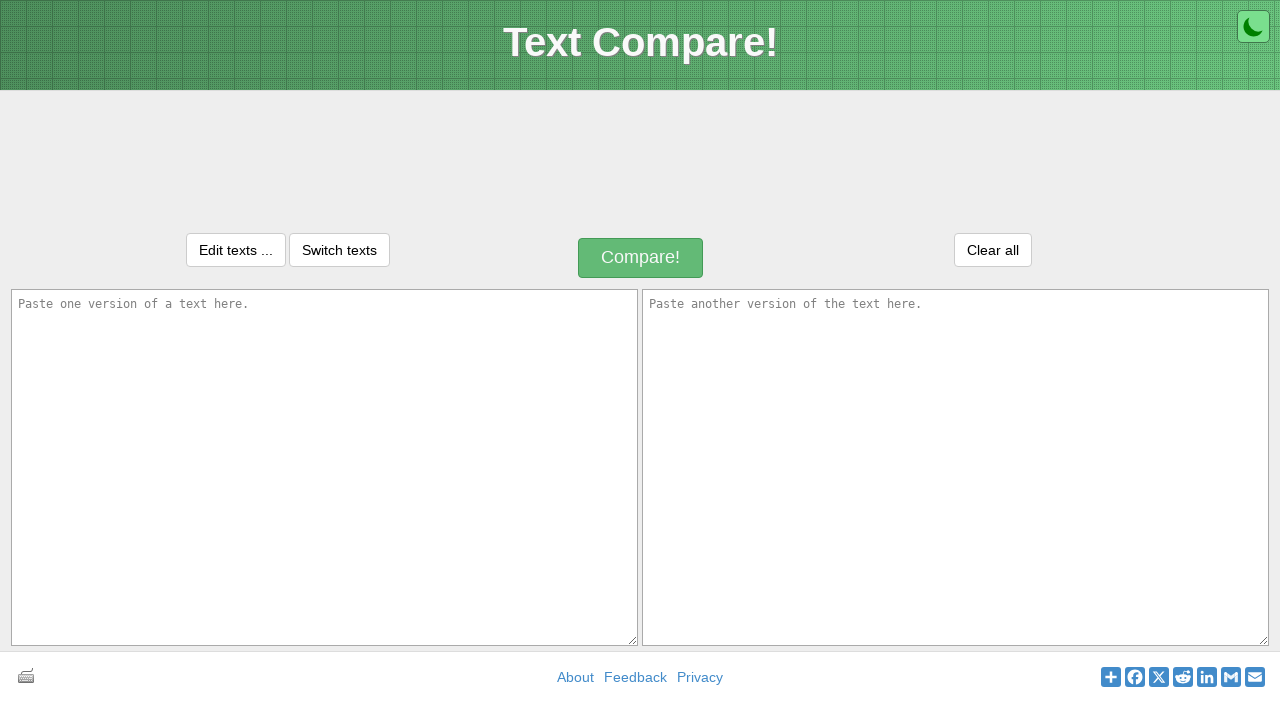

Filled first input field with 'Lochani' on #inputText1
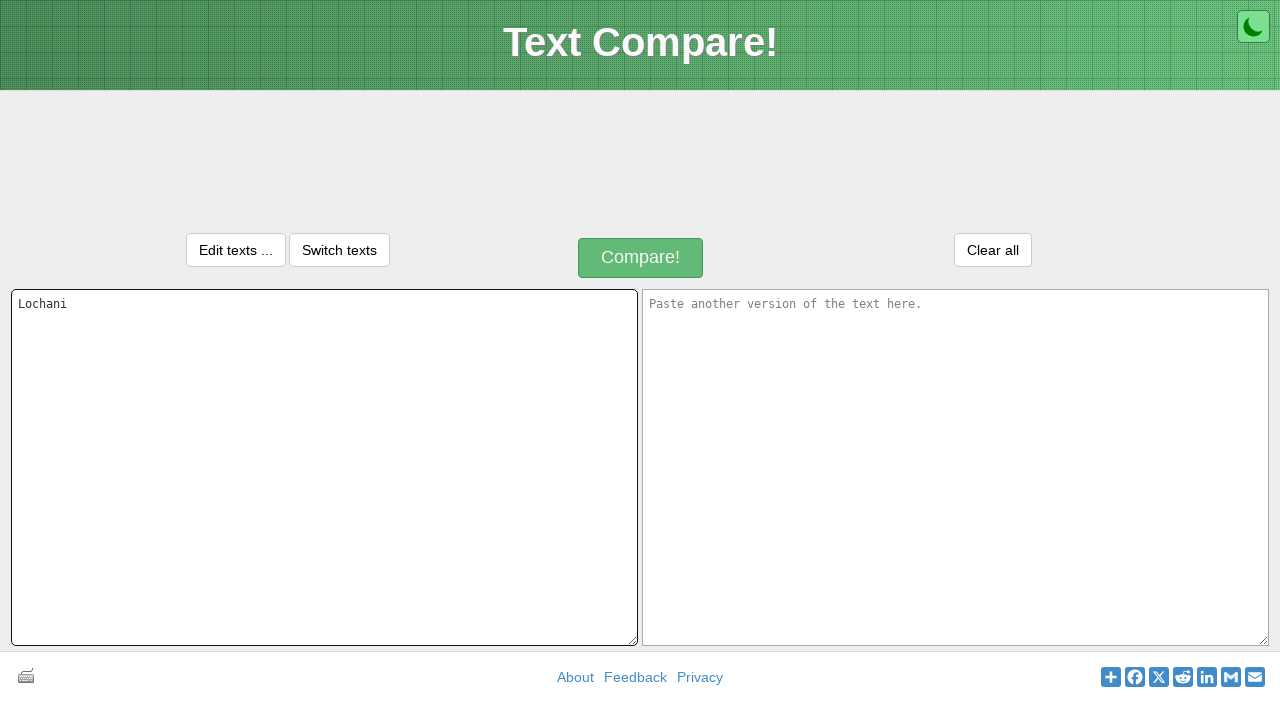

Focused on first input field on #inputText1
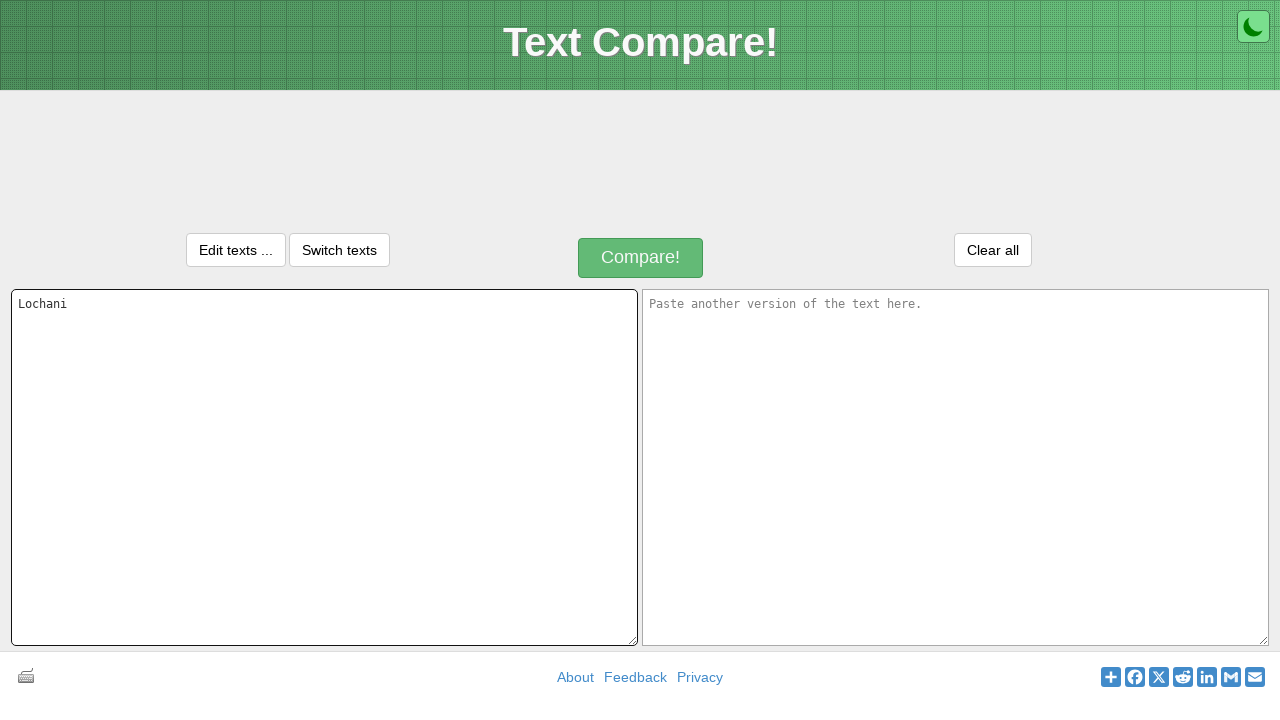

Selected all text in first input field using Ctrl+A
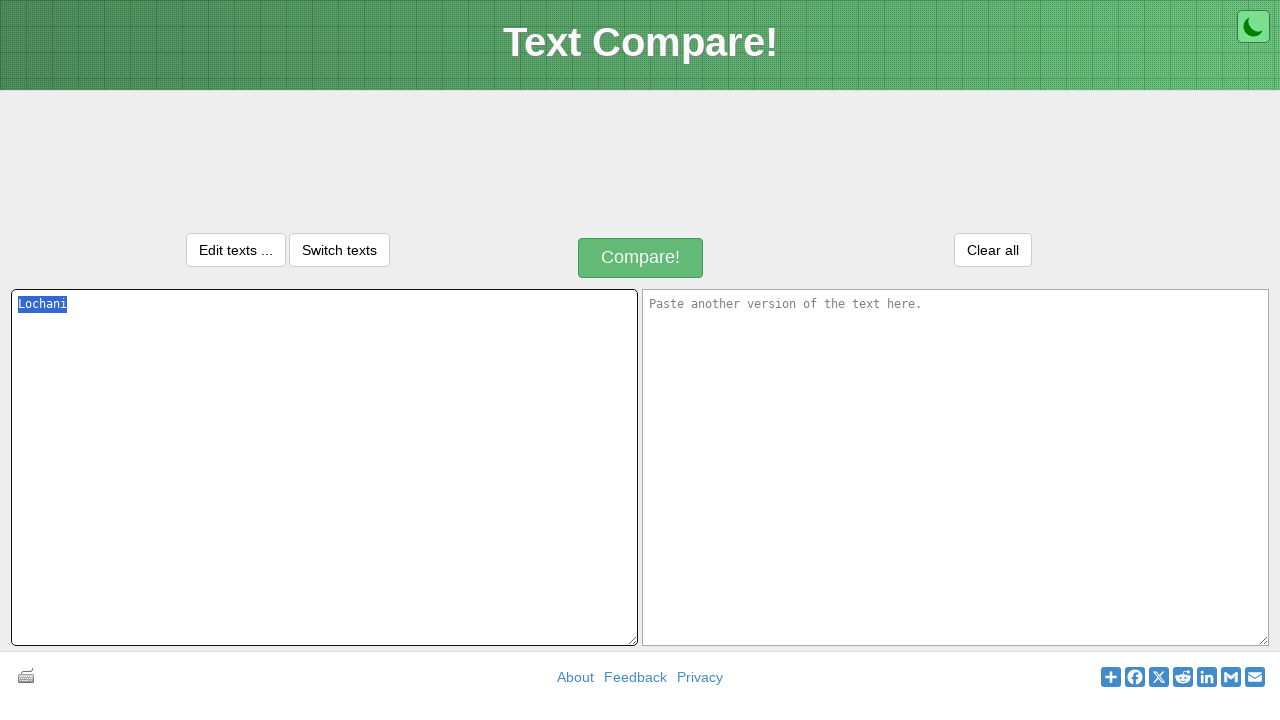

Copied selected text using Ctrl+C
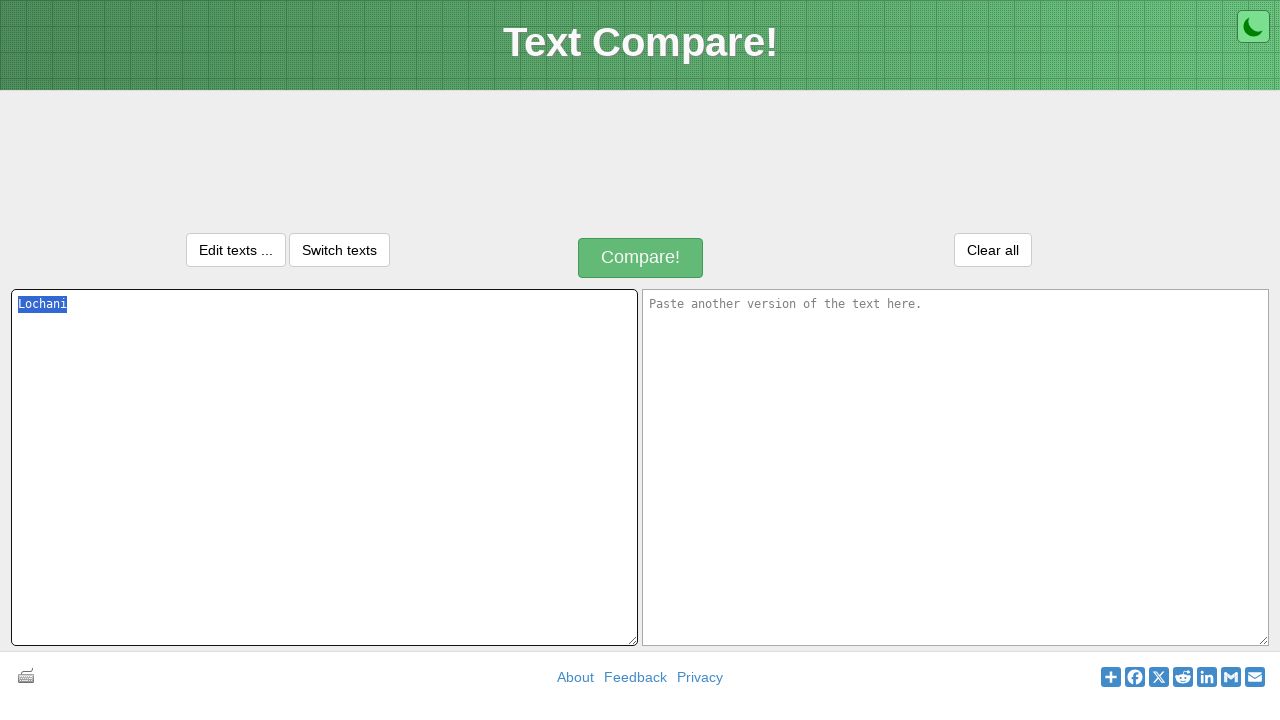

Navigated to second input field using Tab
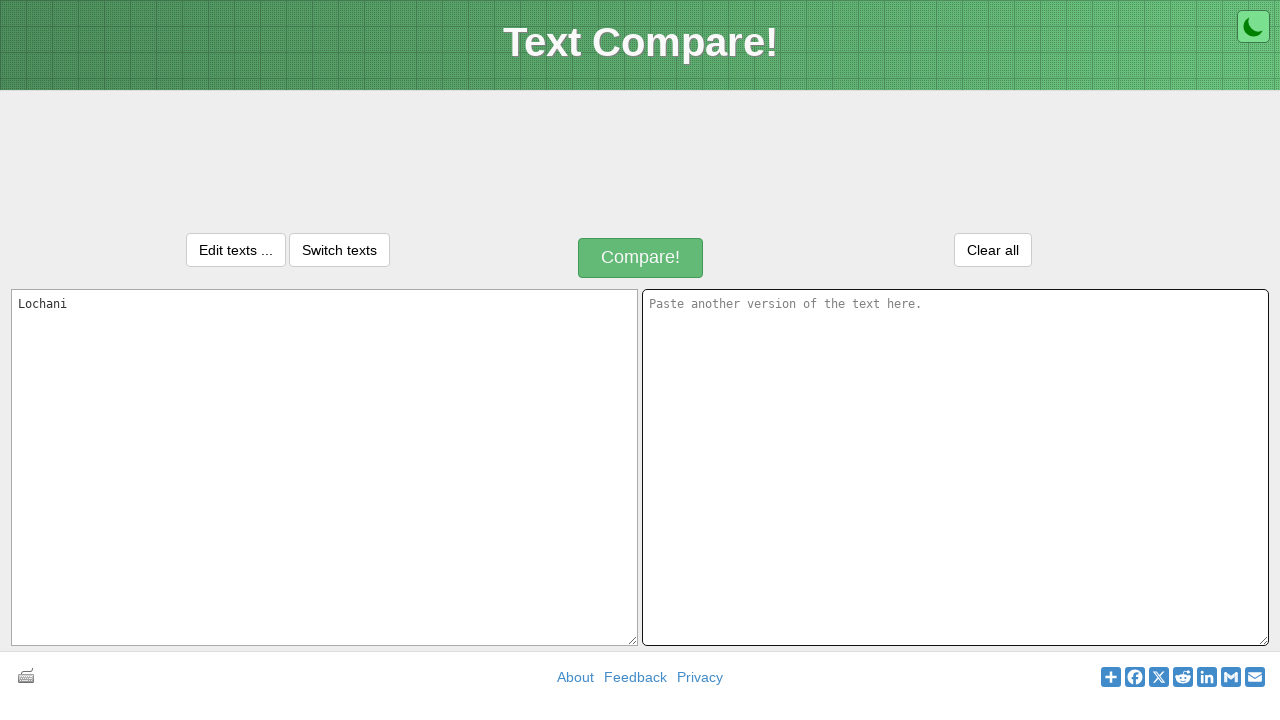

Pasted copied text into second input field using Ctrl+V
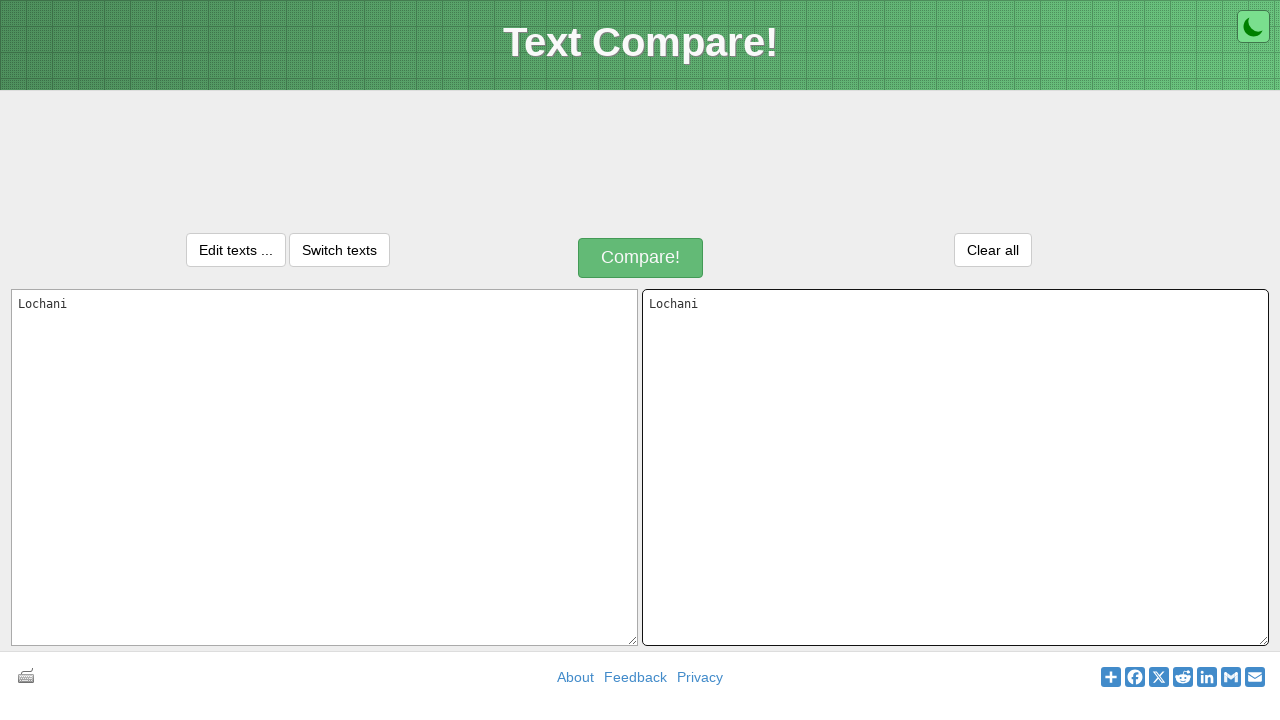

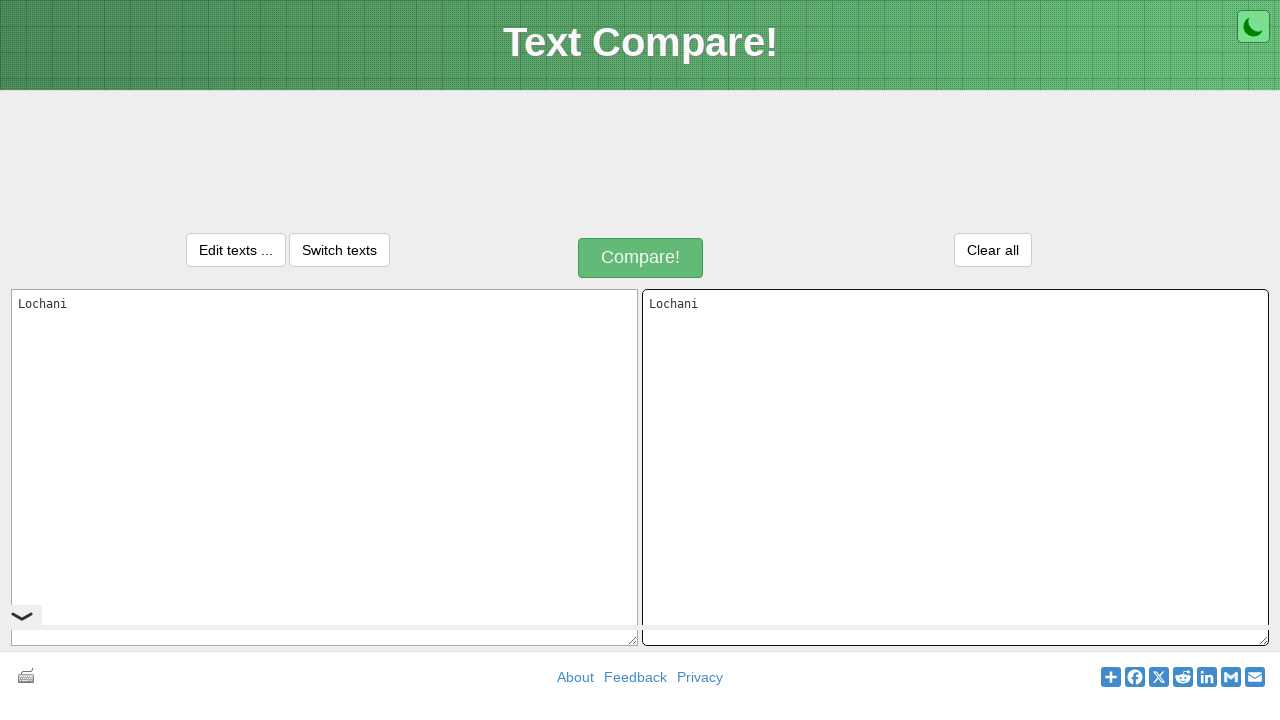